Tests input field functionality by entering text and submitting with Enter key, then verifying the result text matches the input

Starting URL: https://www.qa-practice.com/elements/input/simple

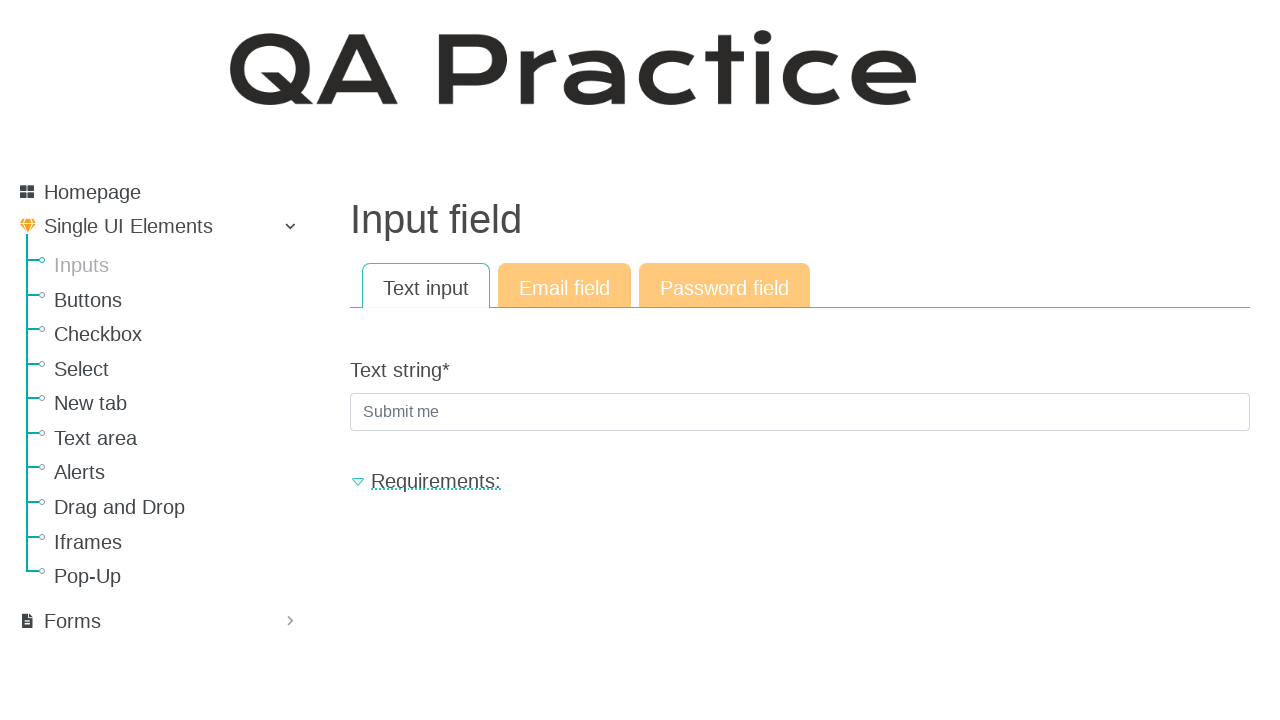

Filled input field with 'cat' on .form-control
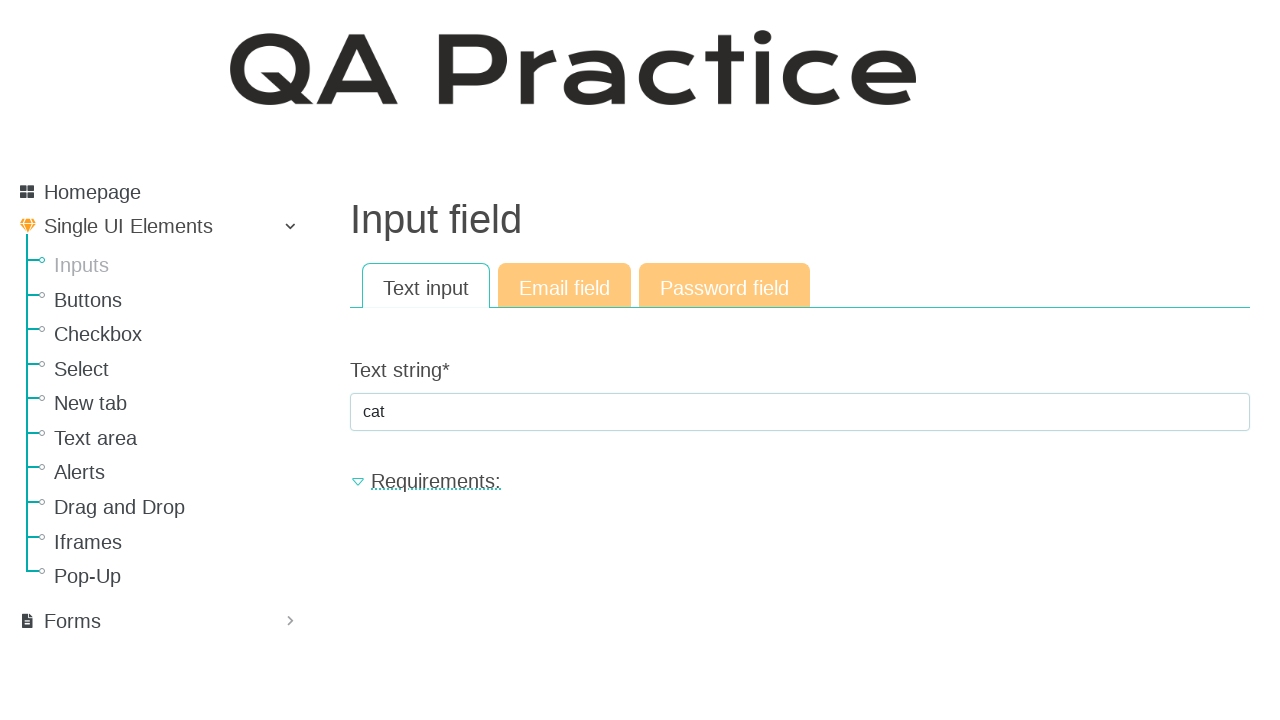

Pressed Enter to submit the form on .form-control
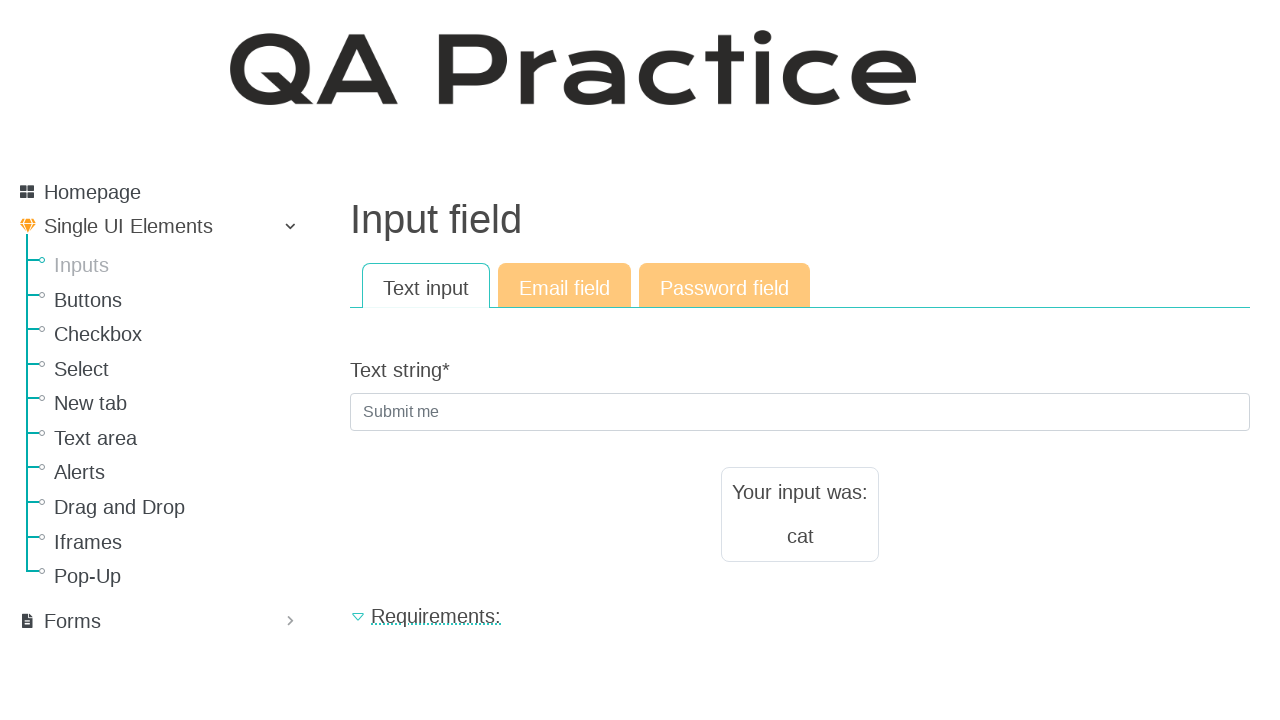

Result text element loaded
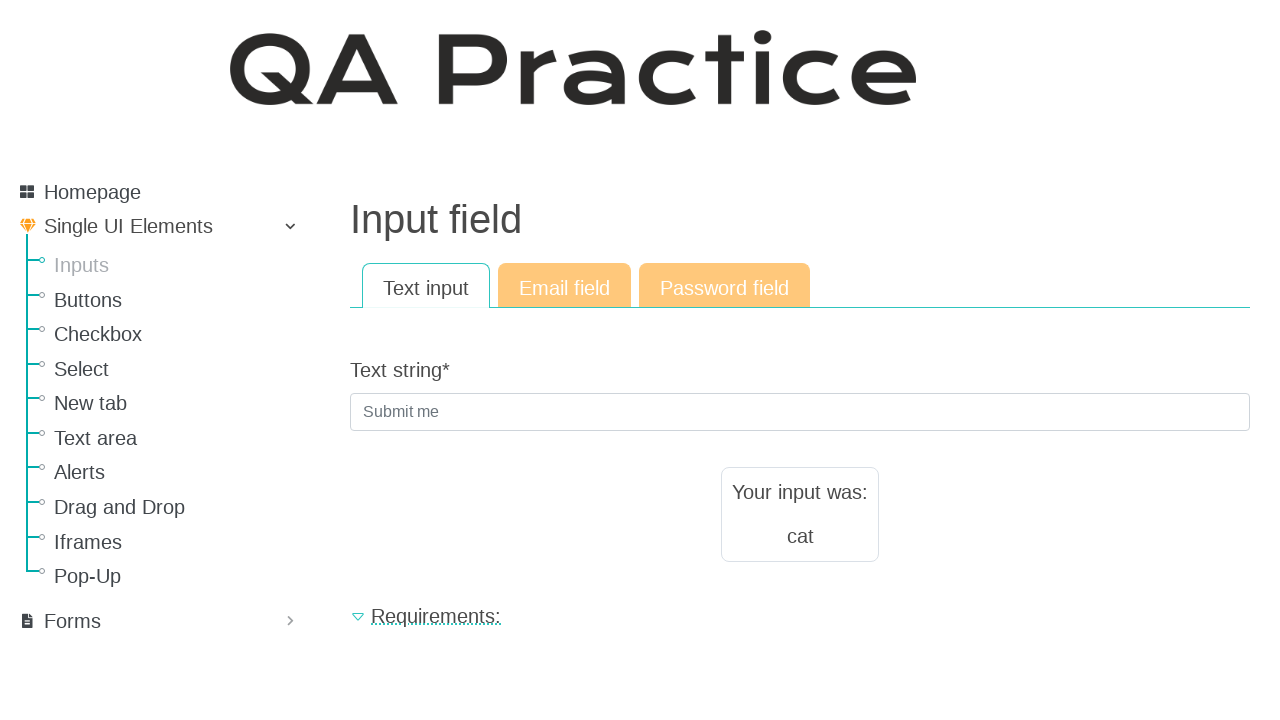

Located result text element
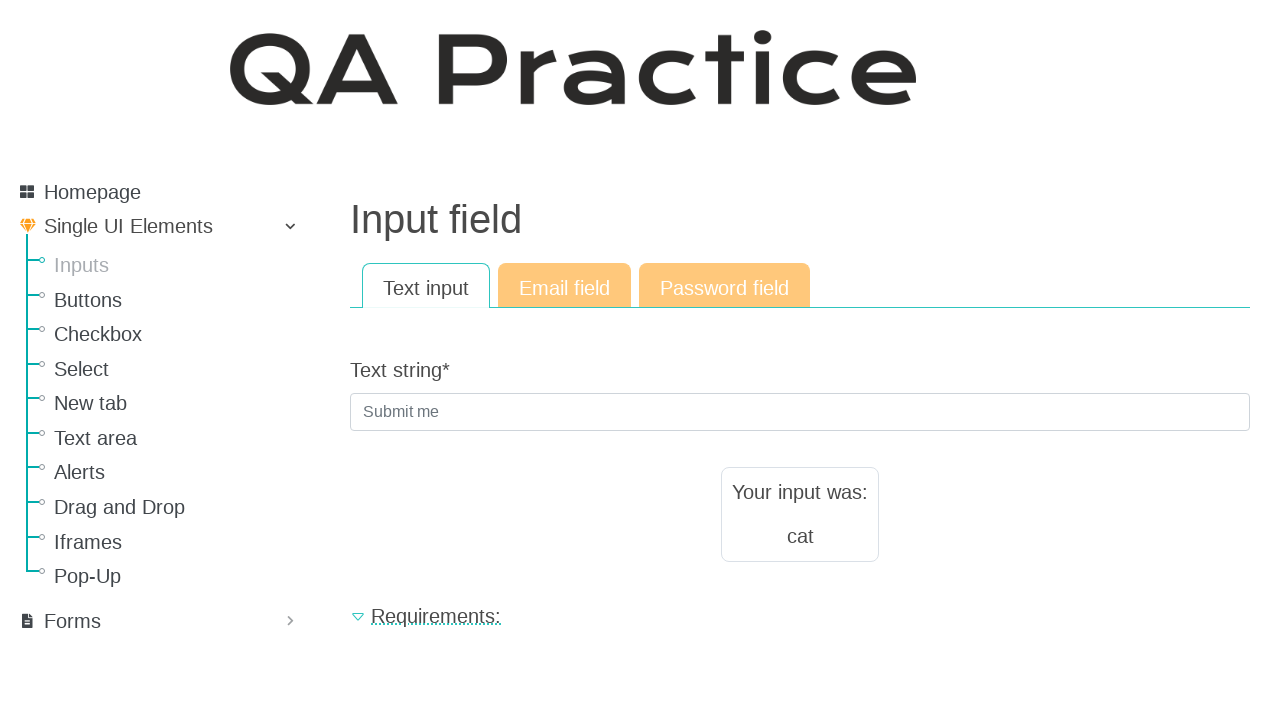

Verified result text matches input 'cat'
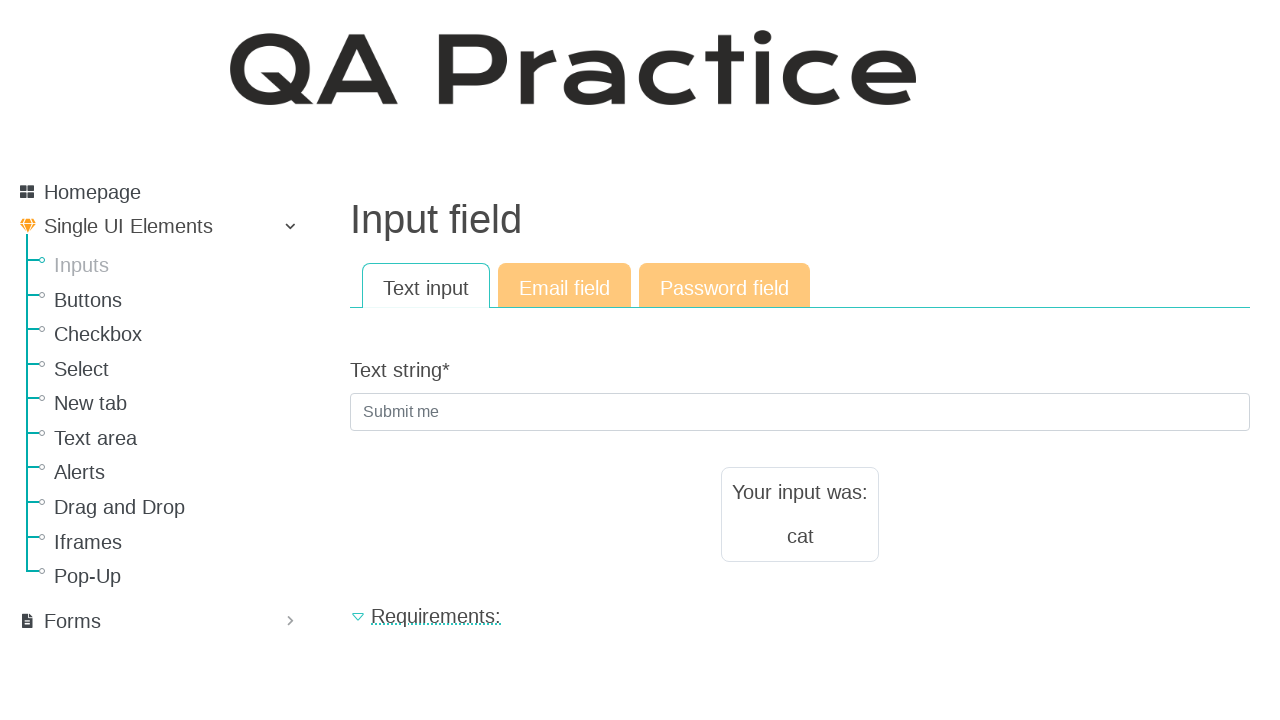

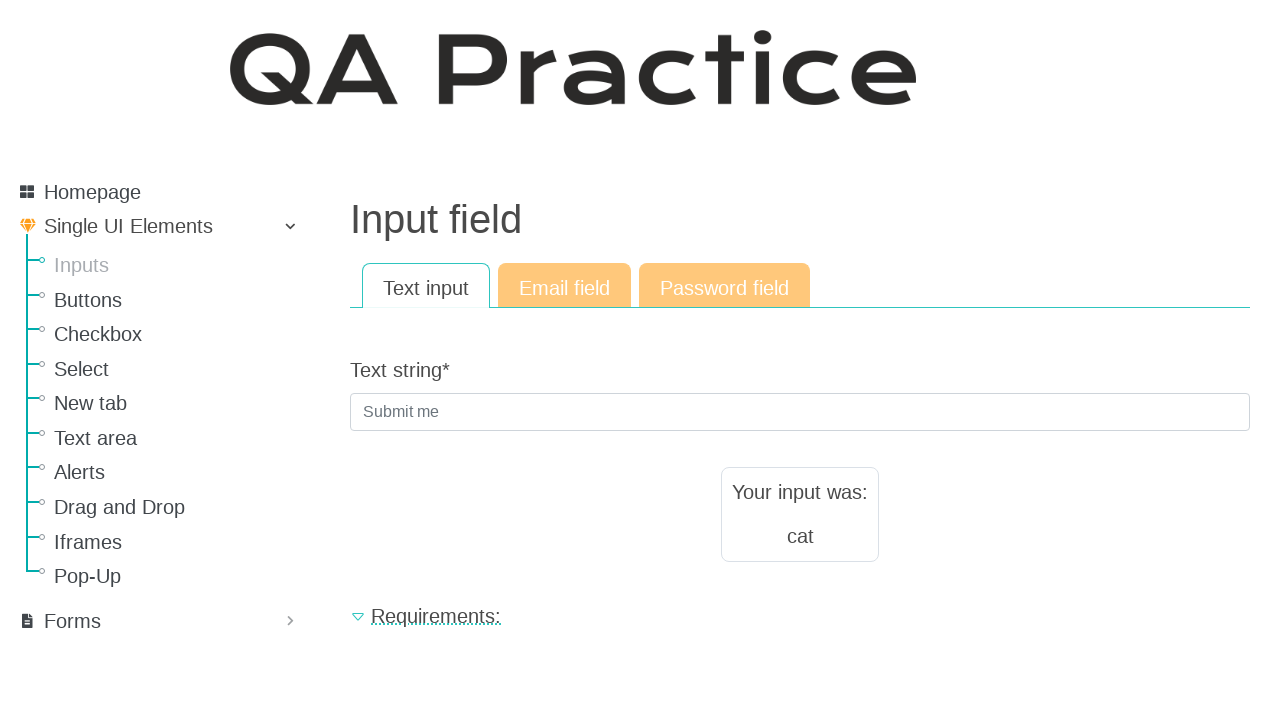